Tests nested iframe handling by switching to an inner iframe within an outer iframe and filling a text field

Starting URL: https://demo.automationtesting.in/Frames.html

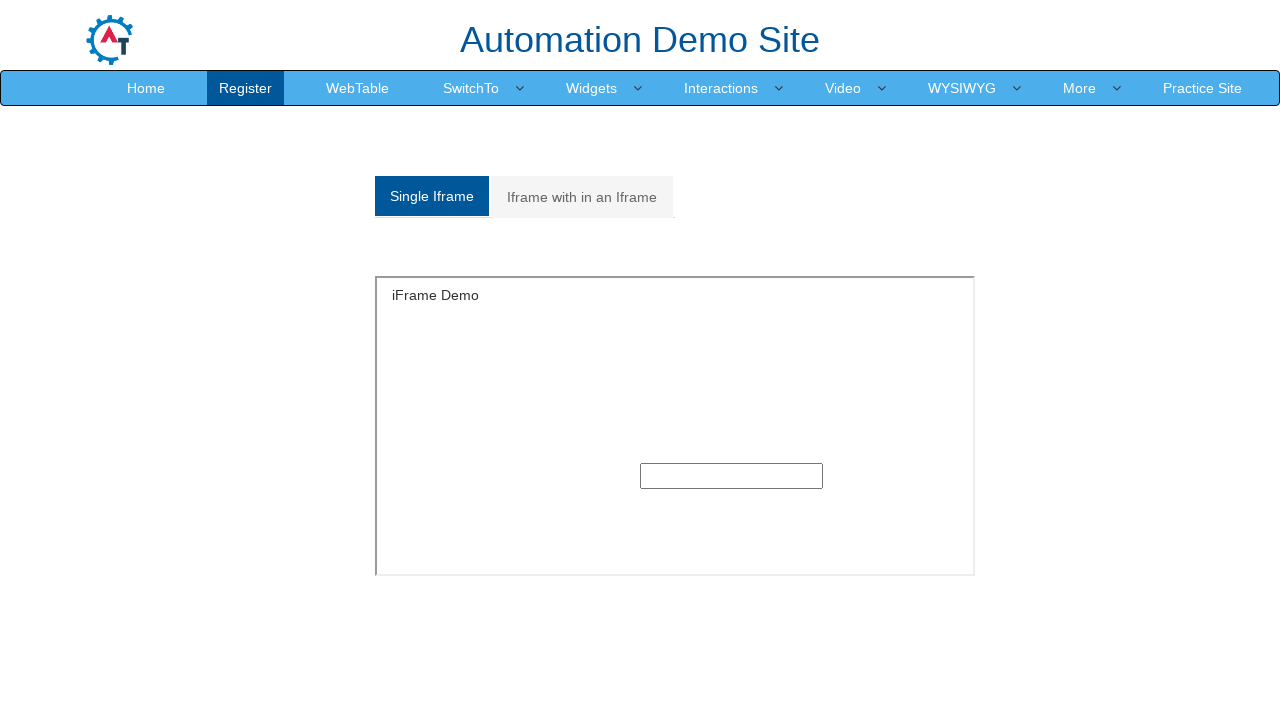

Clicked on nested iframe section button at (582, 197) on (//a[@class='analystic'])[2]
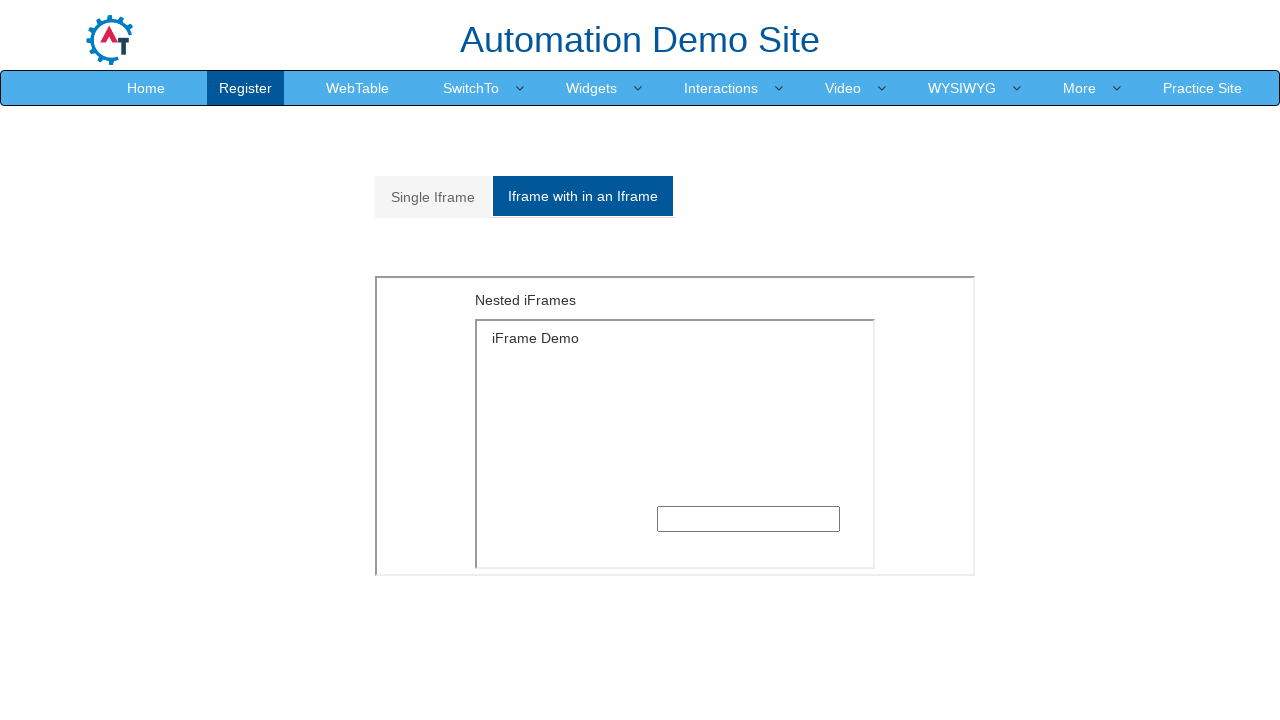

Switched to outer iframe (MultipleFrames.html)
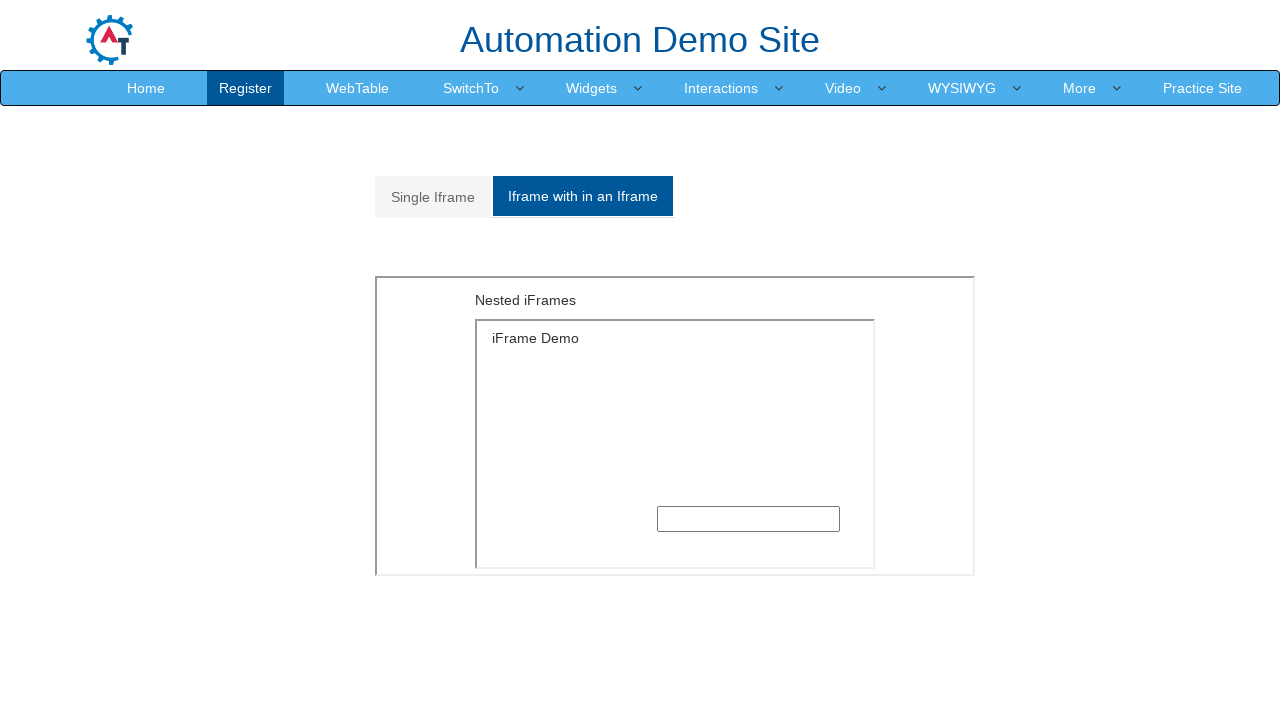

Switched to inner iframe (SingleFrame.html) within outer iframe
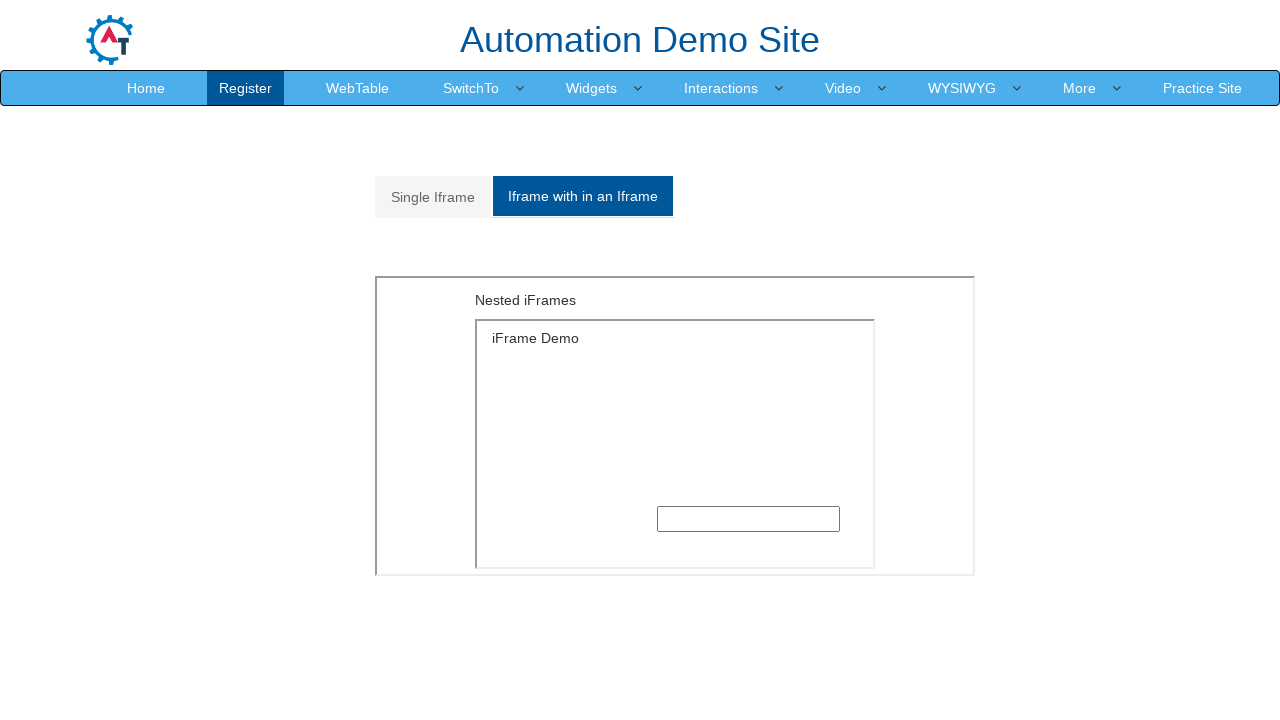

Filled text field in inner iframe with 'QA Tester' on xpath=//iframe[@src='MultipleFrames.html'] >> internal:control=enter-frame >> (/
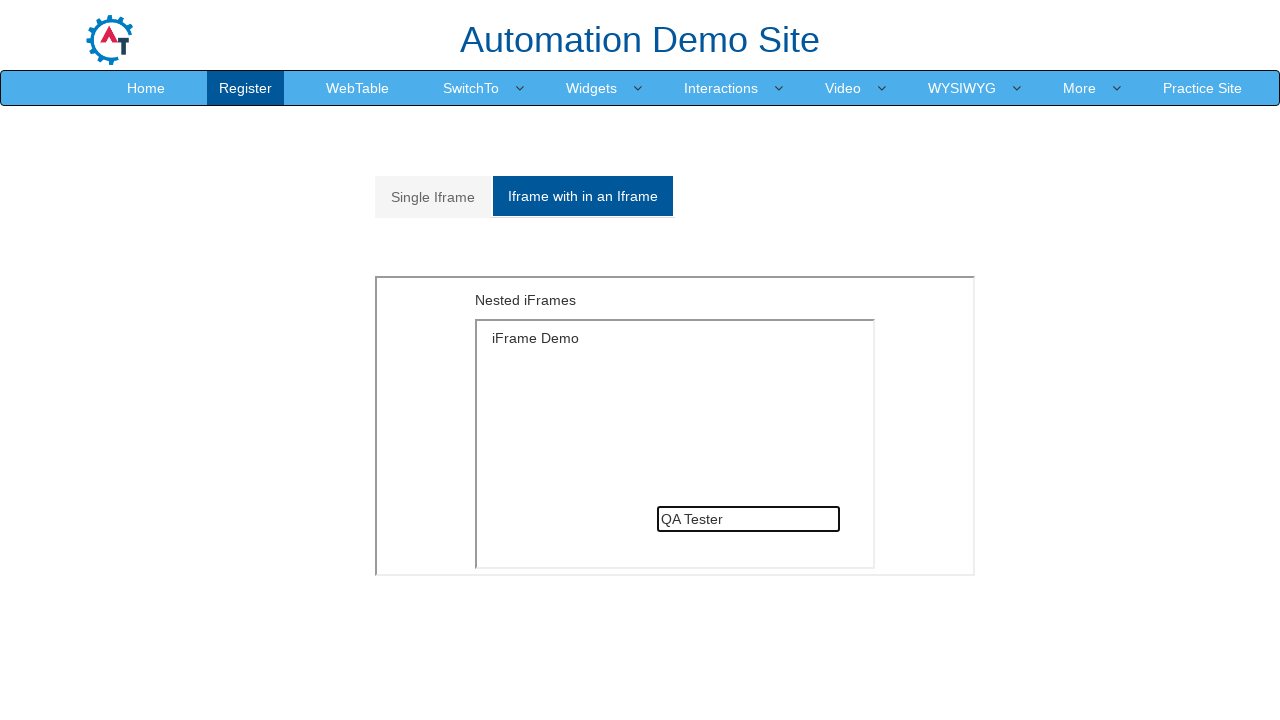

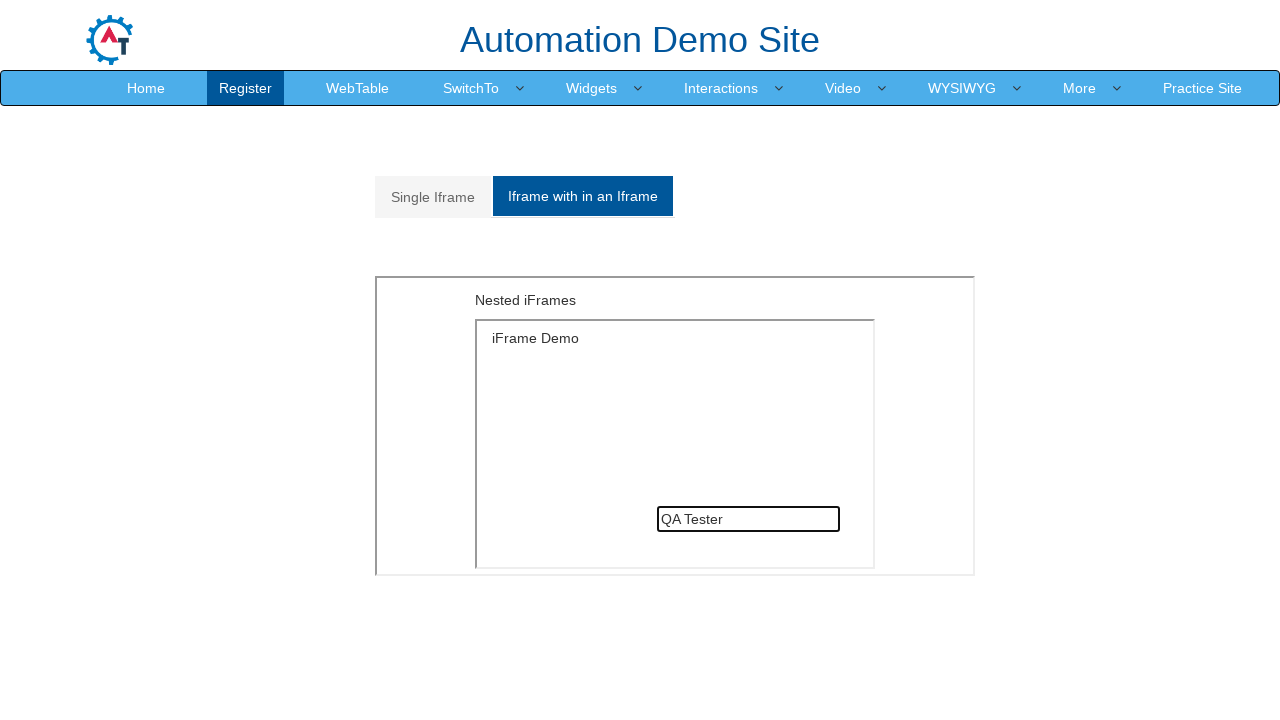